Tests navigation to the Key Presses example page by clicking on the corresponding link and verifying the URL

Starting URL: https://the-internet.herokuapp.com/

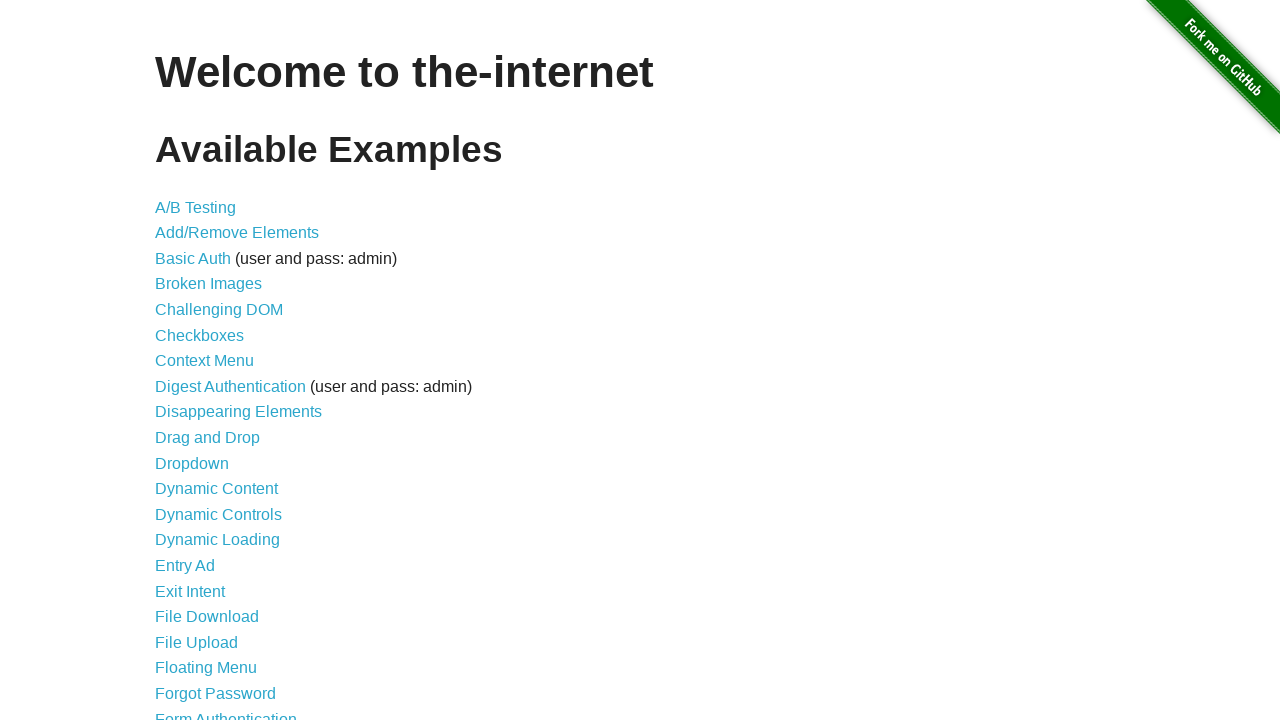

Clicked on the 'Key Presses' example link at (200, 360) on a:has-text('Key Presses')
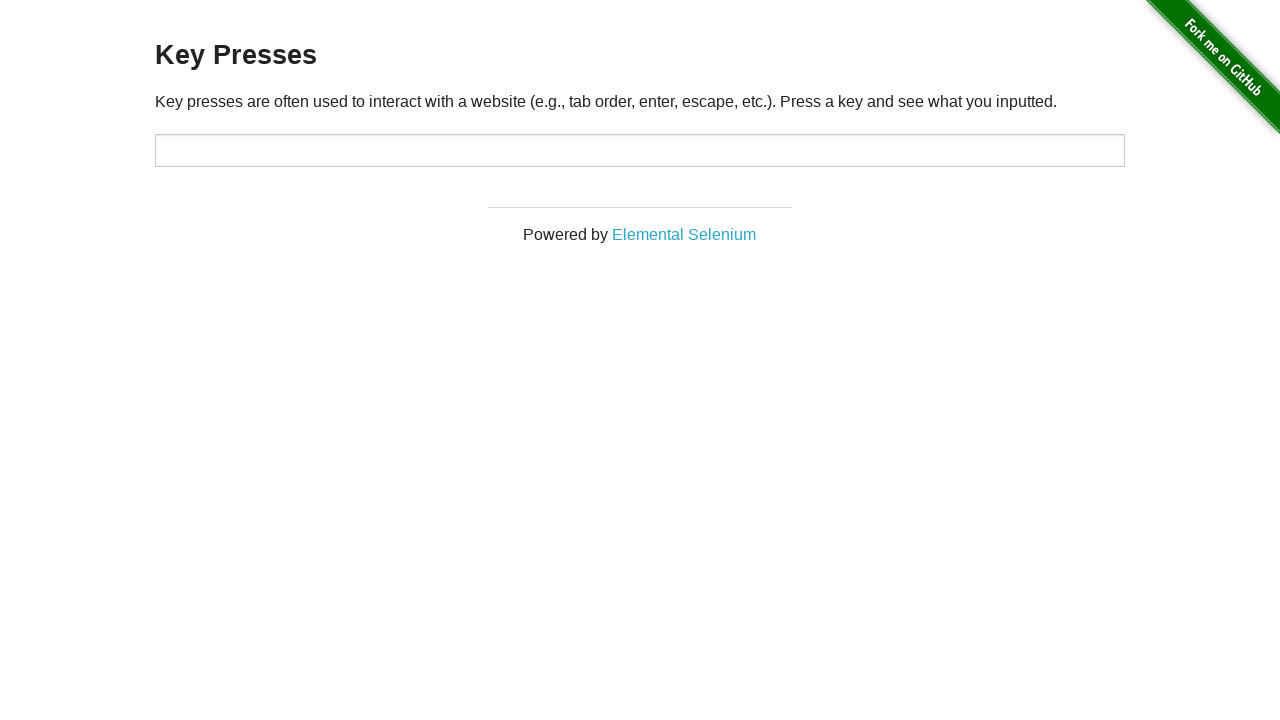

Waited for navigation to Key Presses page
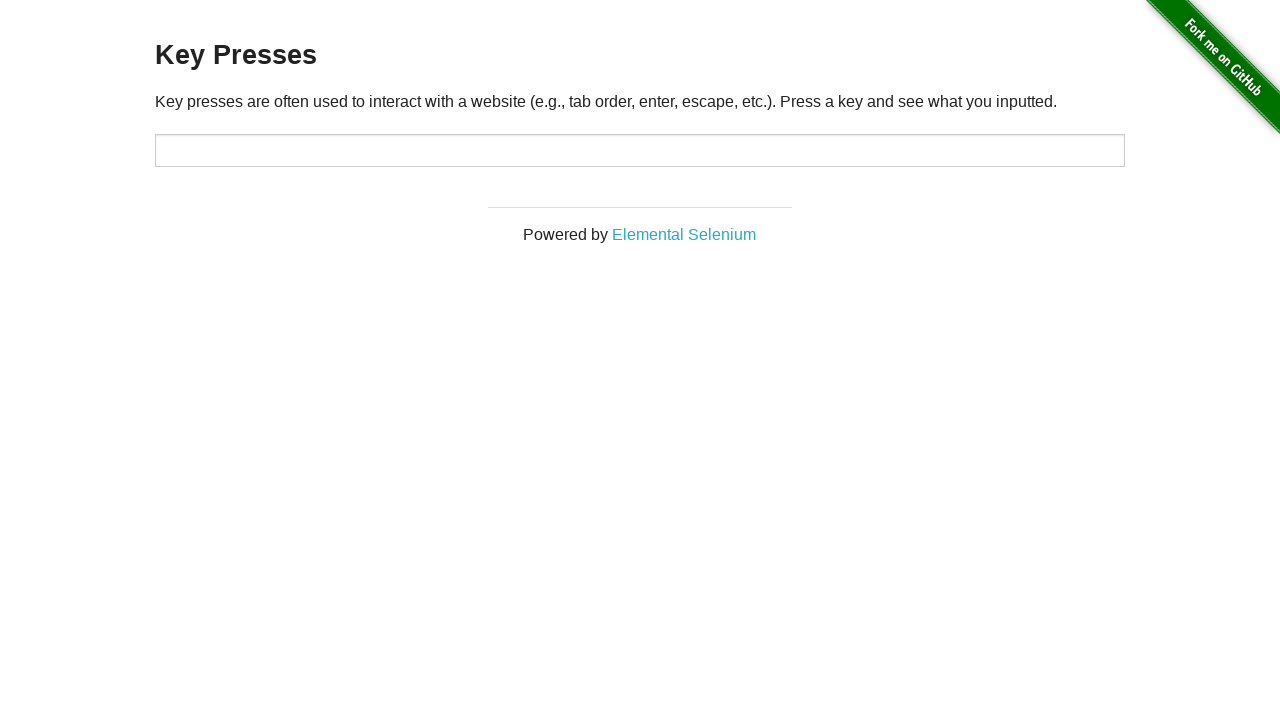

Verified that the current URL is https://the-internet.herokuapp.com/key_presses
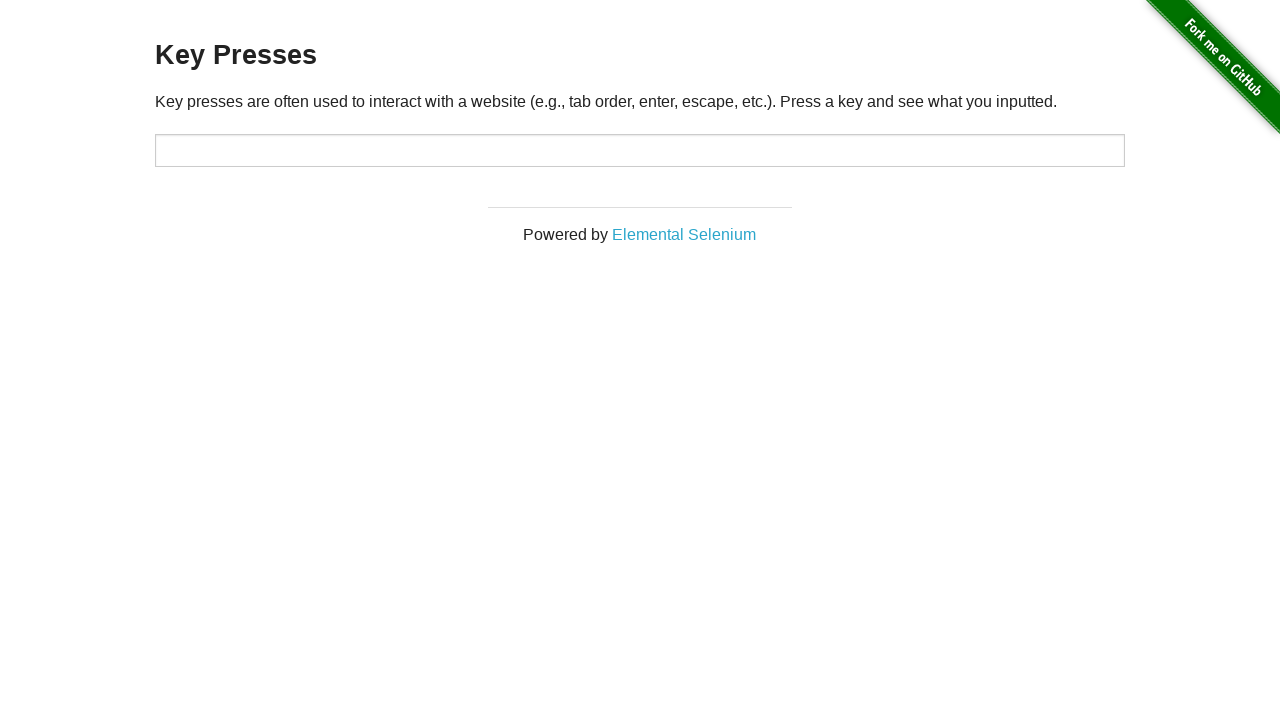

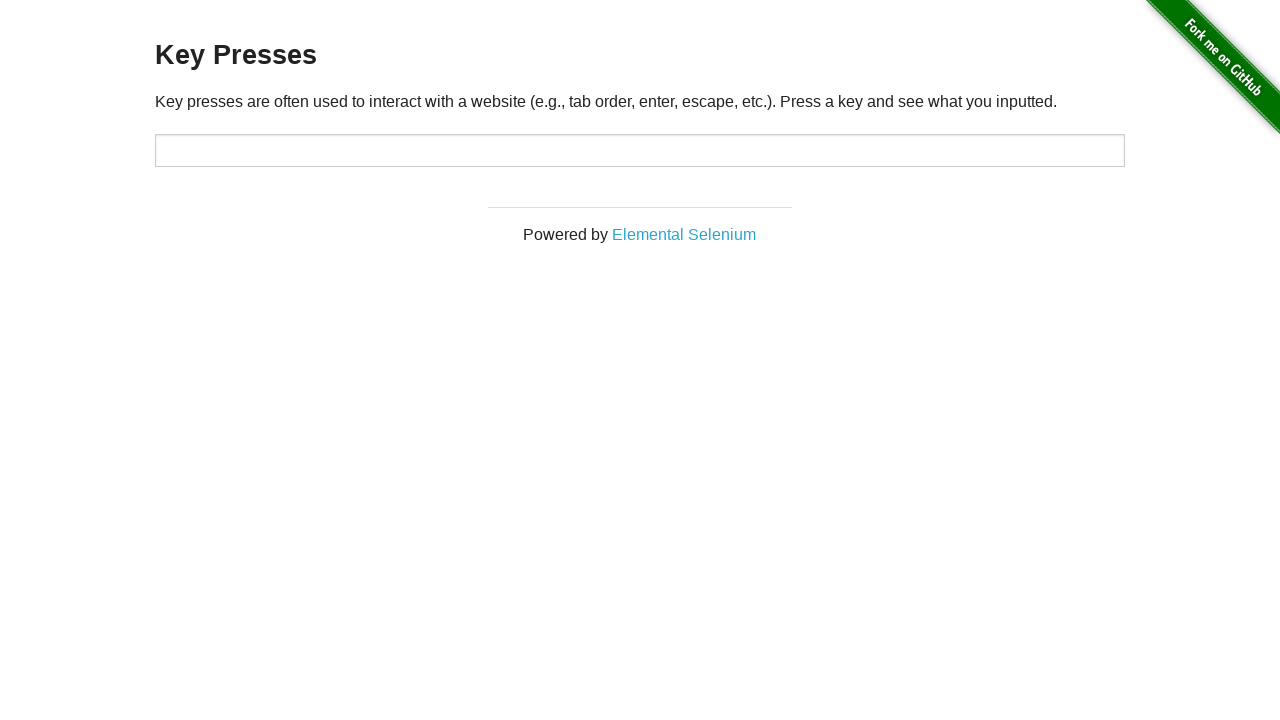